Tests the new window functionality by clicking the "New Window" button, switching to the newly opened window, closing it, and switching back to the parent window

Starting URL: https://demoqa.com/browser-windows

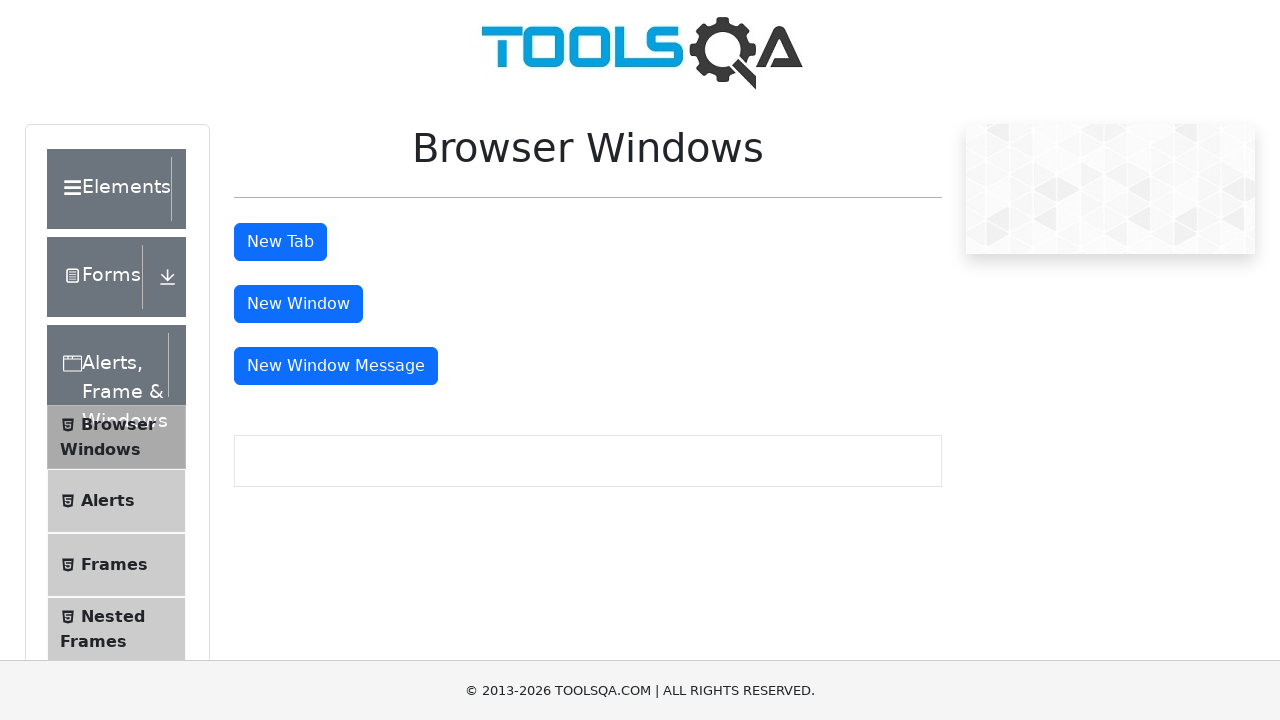

Clicked 'New Window' button to open new window at (298, 304) on button#windowButton
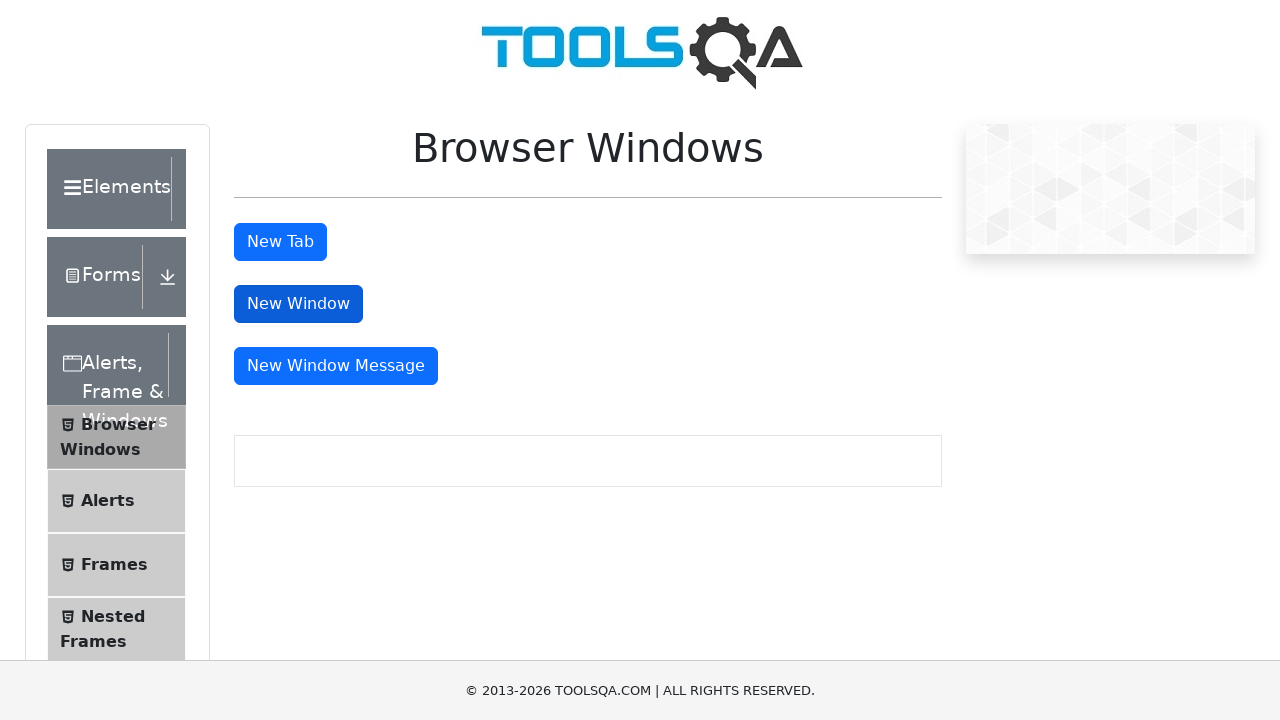

New window opened and captured
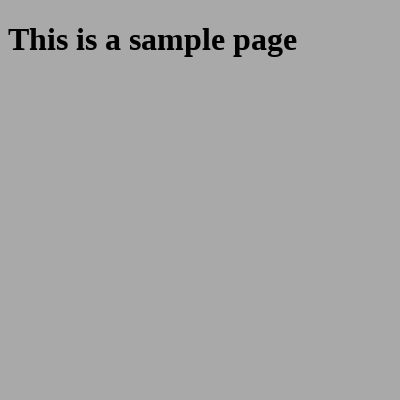

New window fully loaded
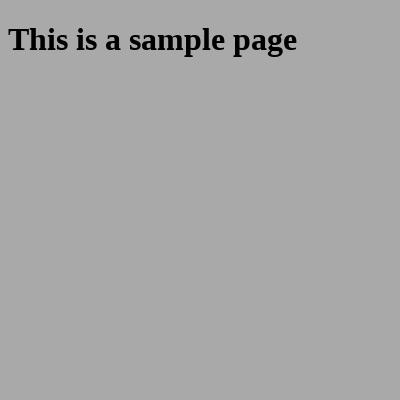

Closed the new window
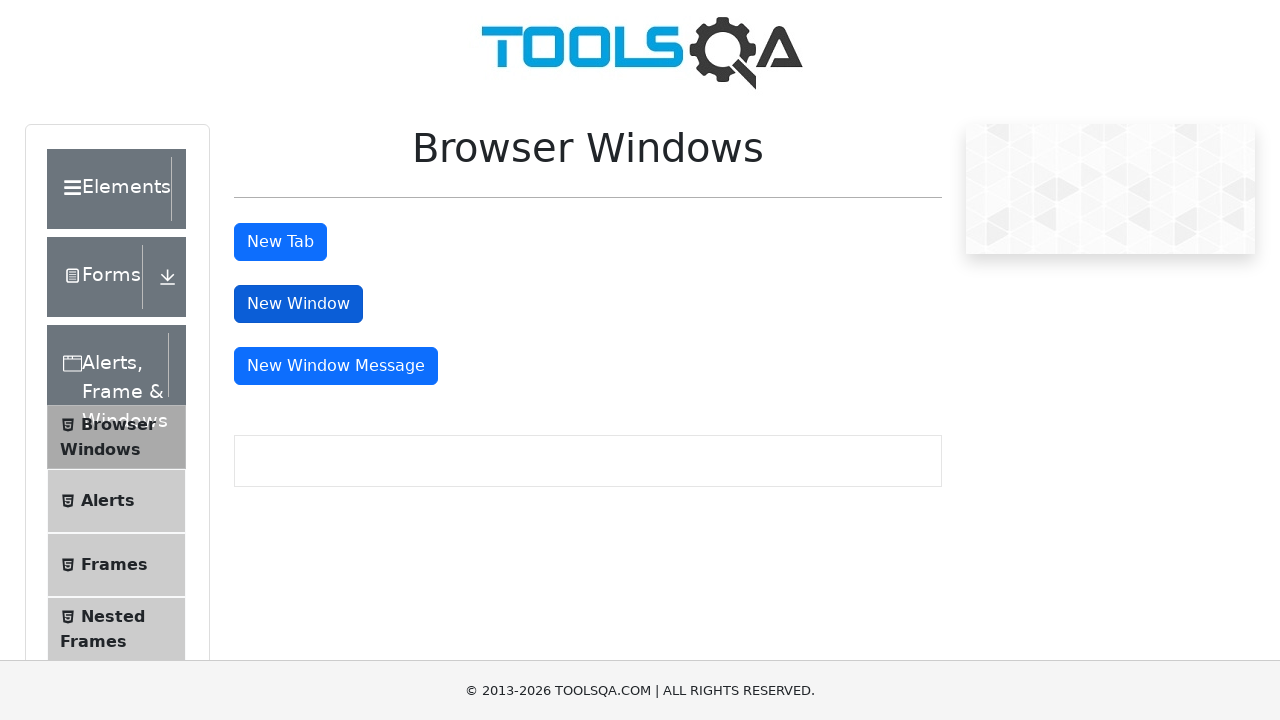

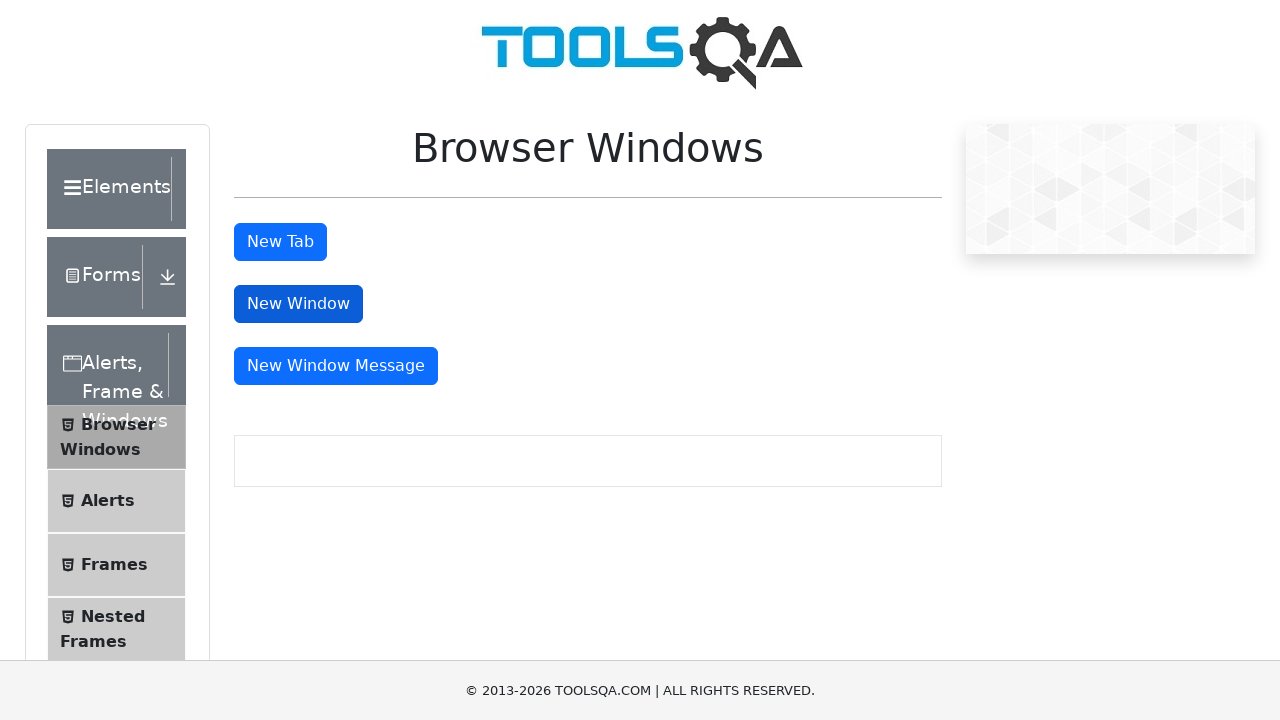